Tests complete form submission on the practice form including filling personal details, date of birth, subjects, hobbies, address, and state/city dropdowns.

Starting URL: https://demoqa.com/automation-practice-form

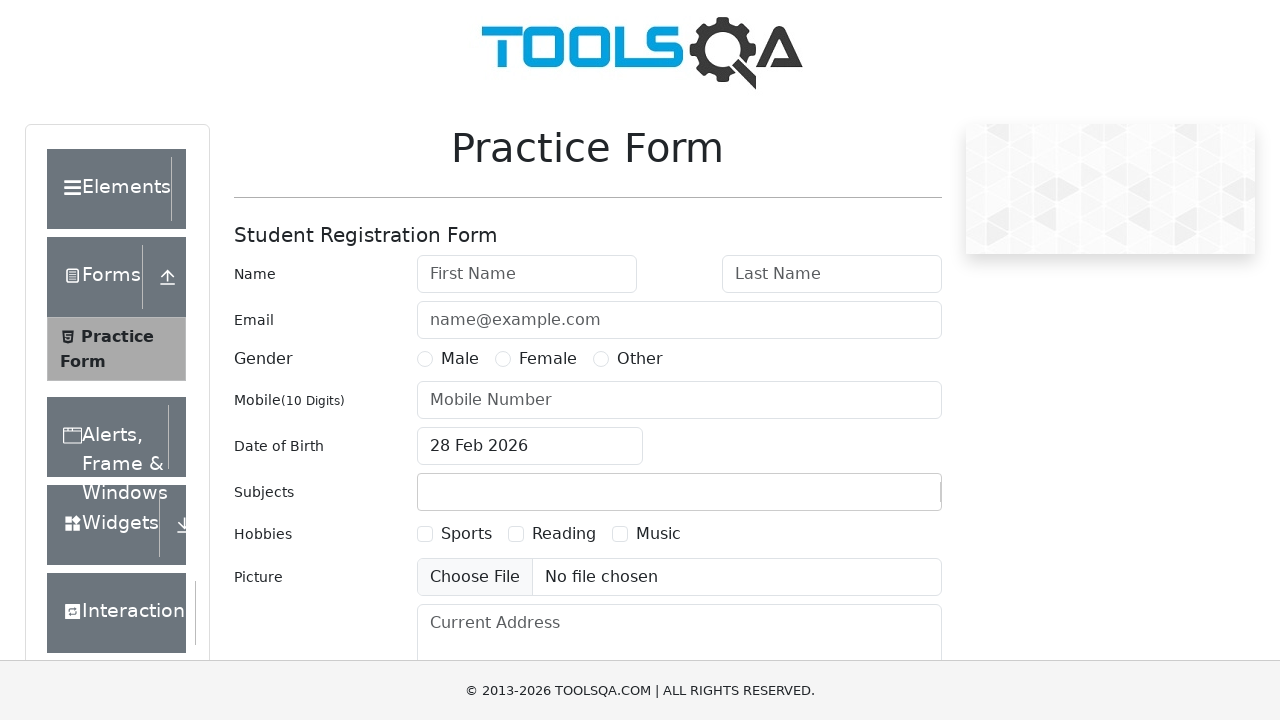

Filled first name field with 'Joe' on #firstName
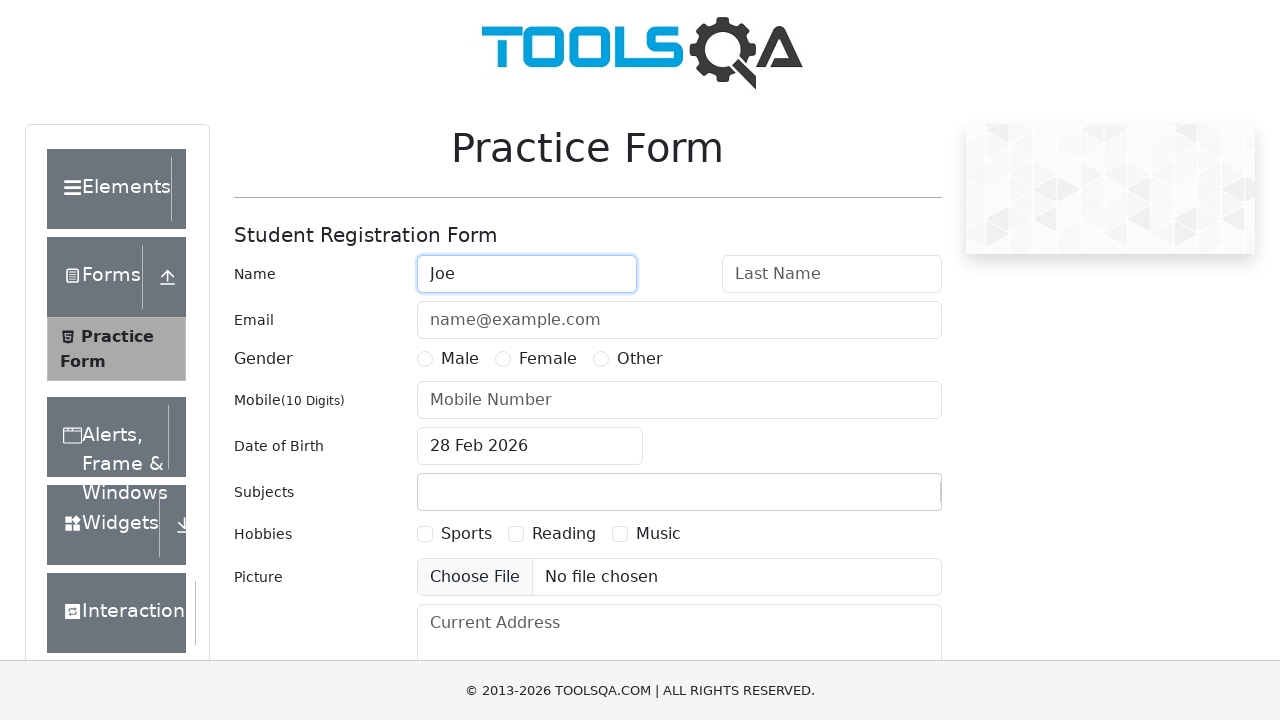

Filled last name field with 'Black' on #lastName
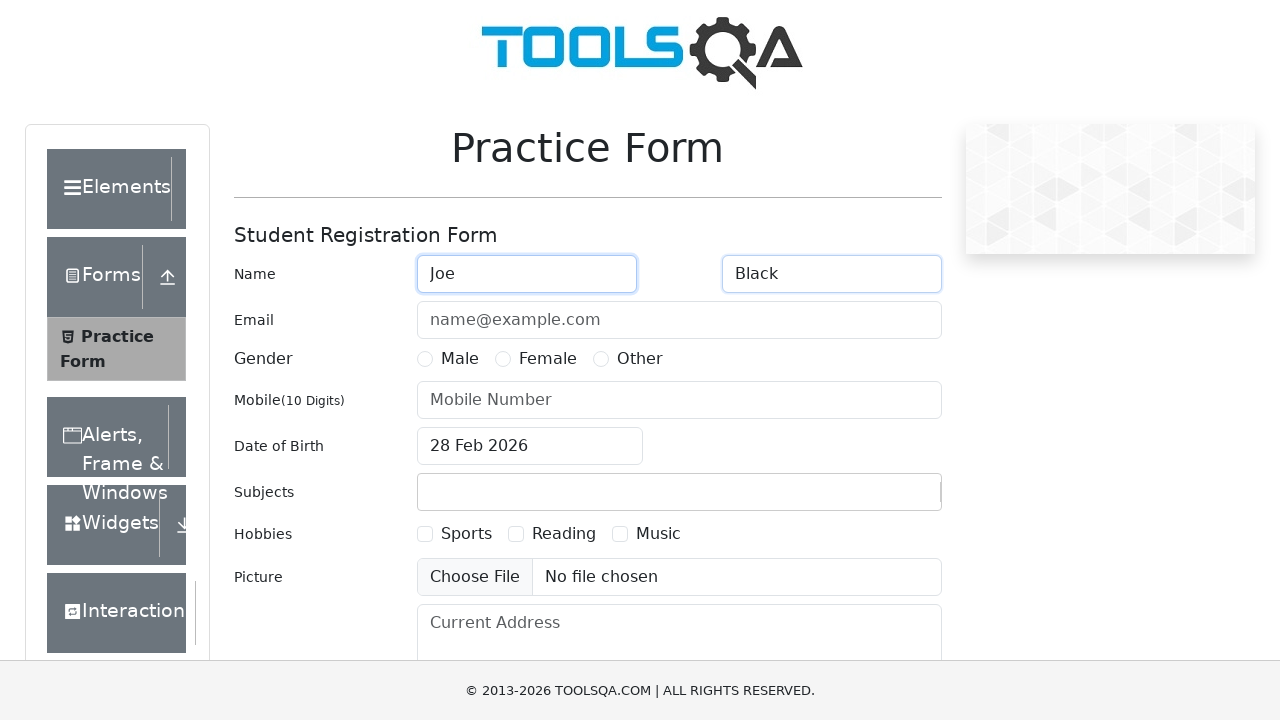

Filled email field with 'joe.black@example.com' on #userEmail
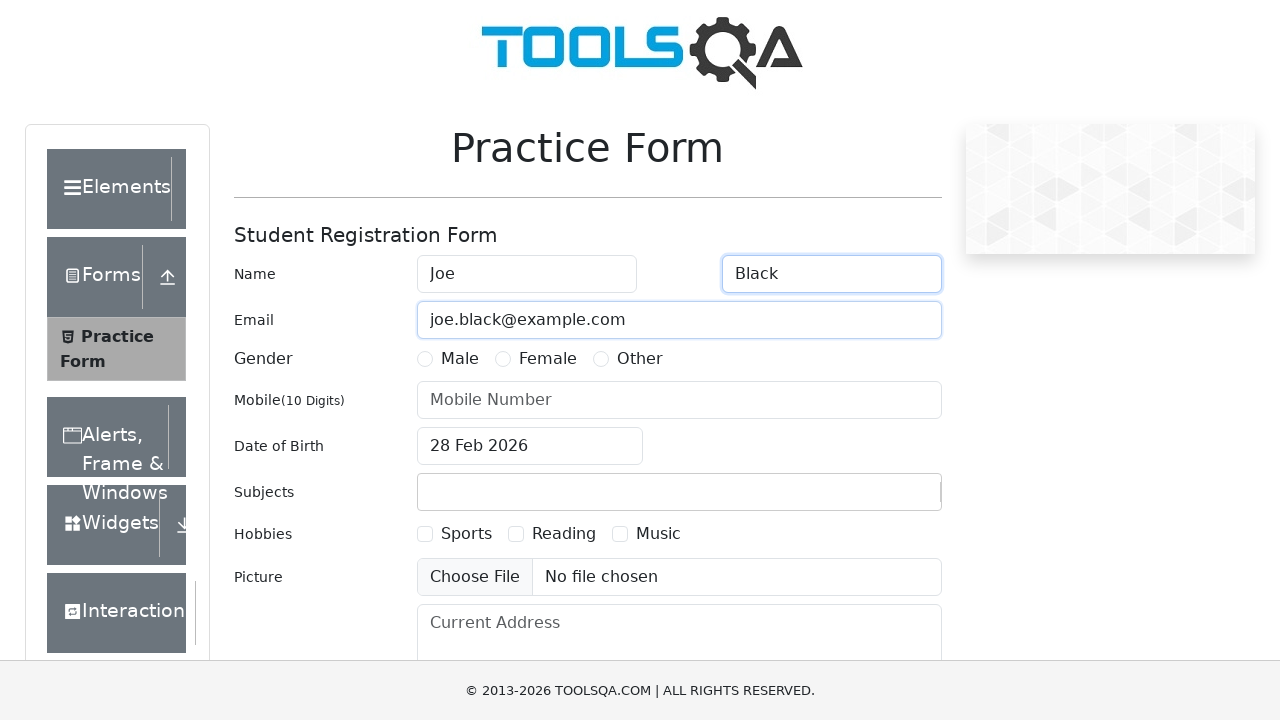

Filled phone number field with '5055551212' on #userNumber
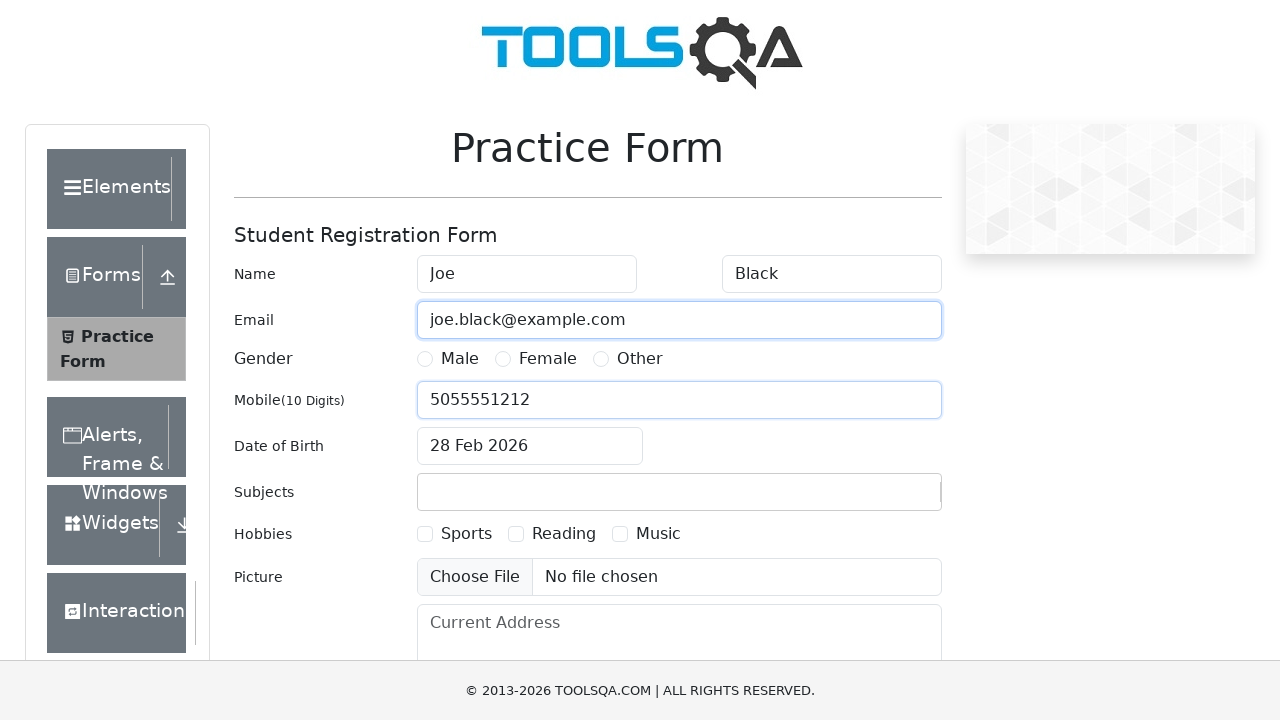

Filled date of birth field with '12/13/1970' on //*[@id='dateOfBirth']//input
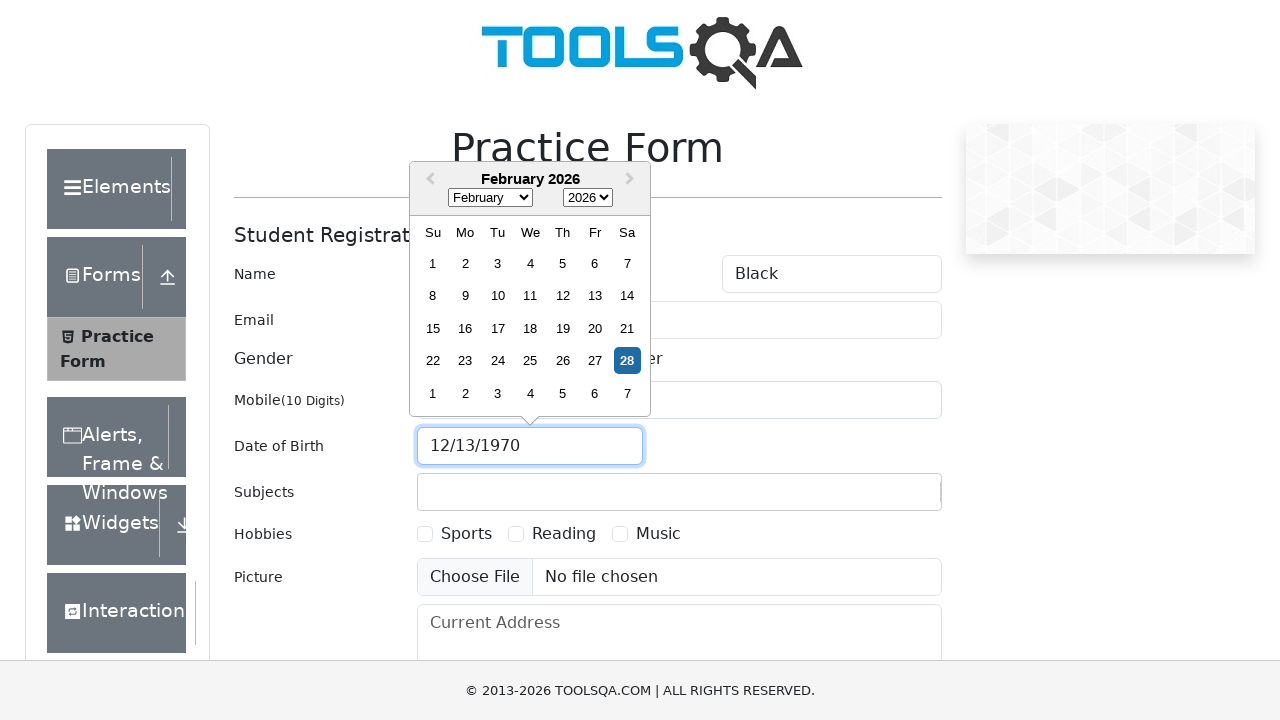

Pressed Enter to confirm date of birth on //*[@id='dateOfBirth']//input
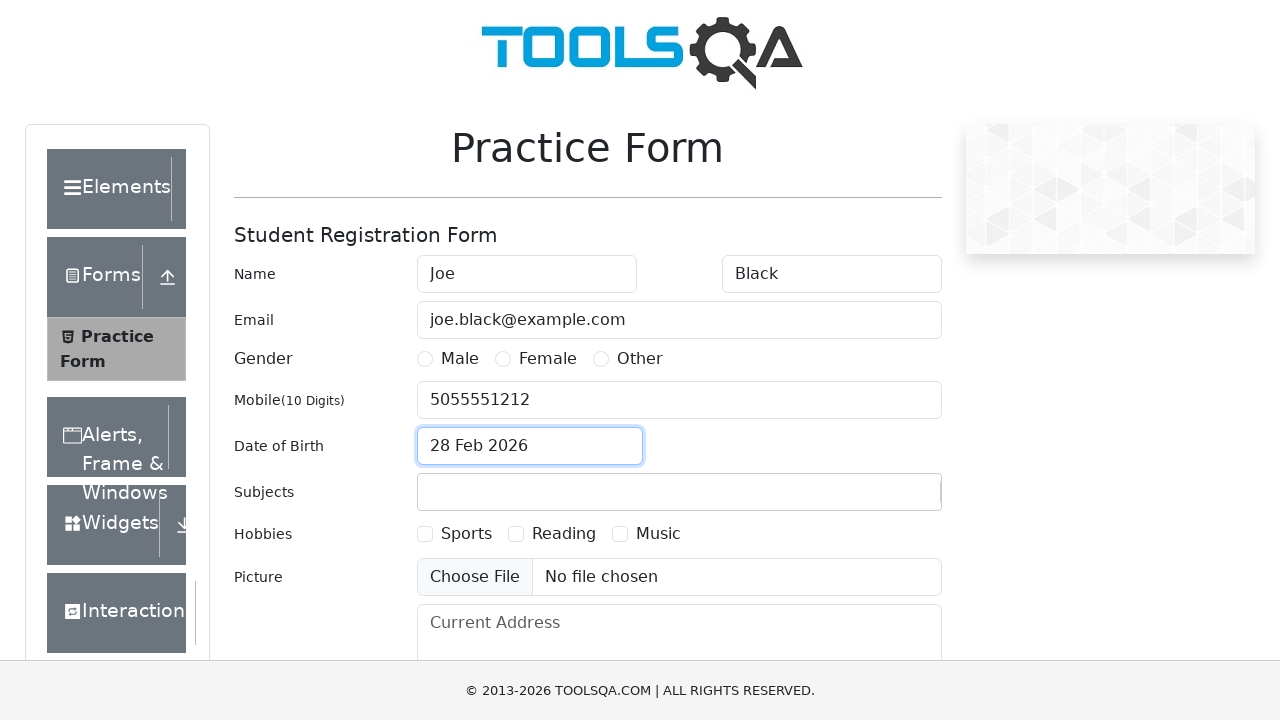

Filled subjects field with 'Maths' on //input[@id='subjectsInput']
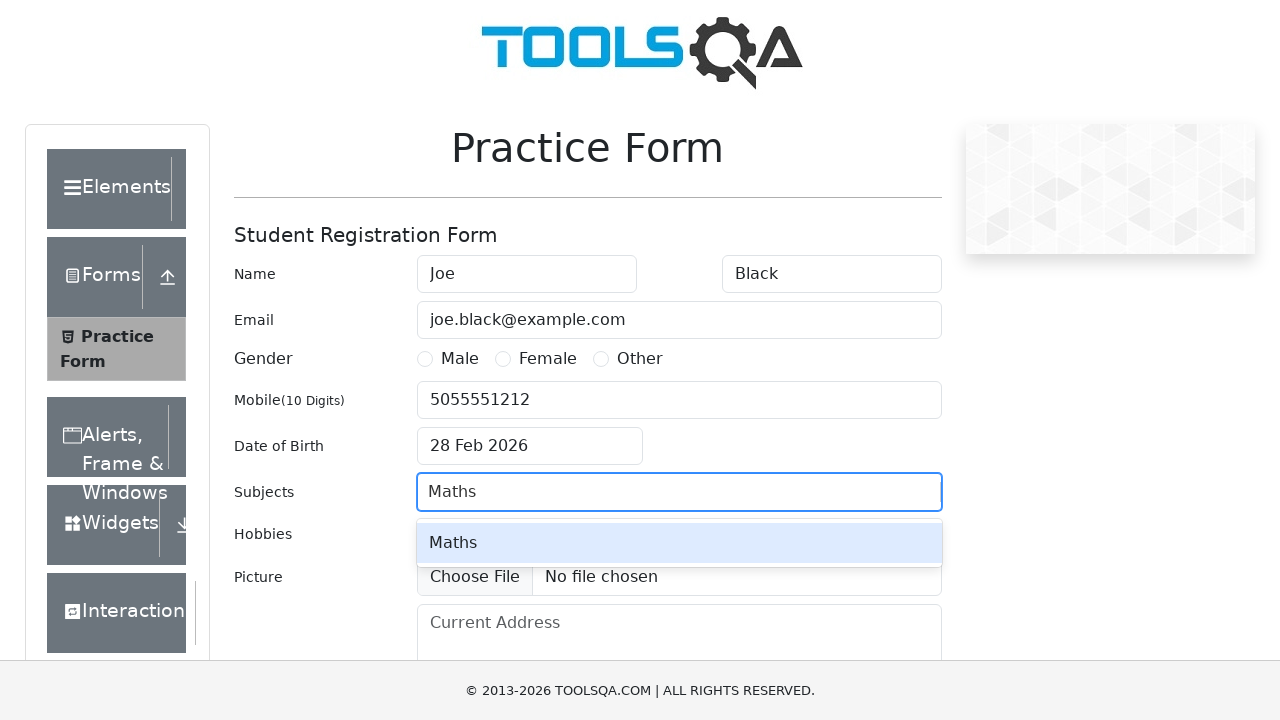

Pressed Tab to move to next field on //input[@id='subjectsInput']
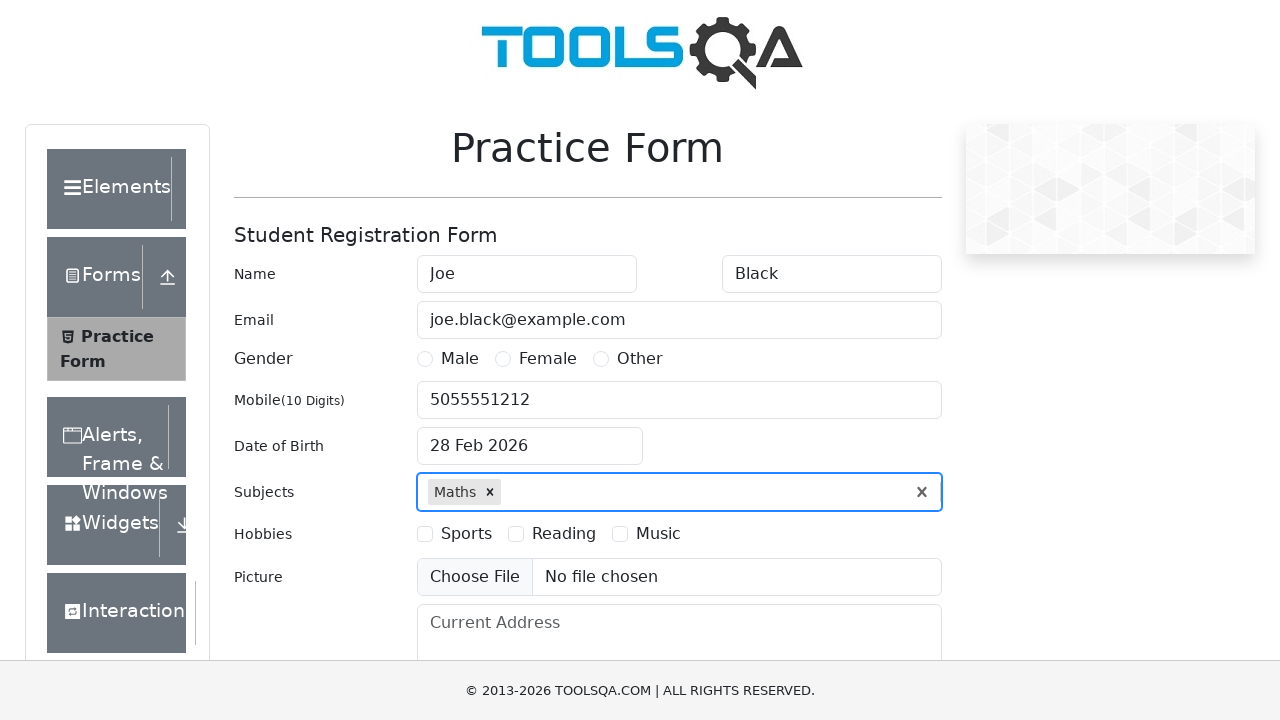

Checked Sports hobby checkbox at (425, 534) on #hobbies-checkbox-1
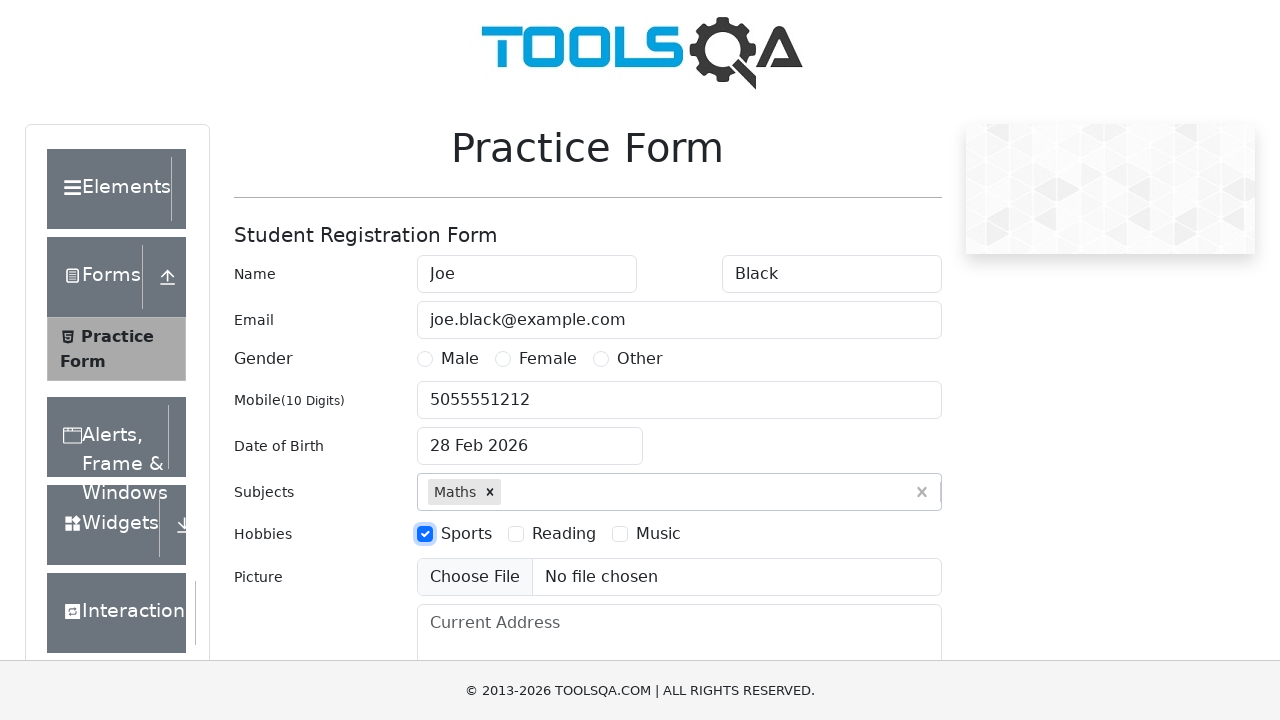

Filled subjects field with 'Math' on #subjectsInput
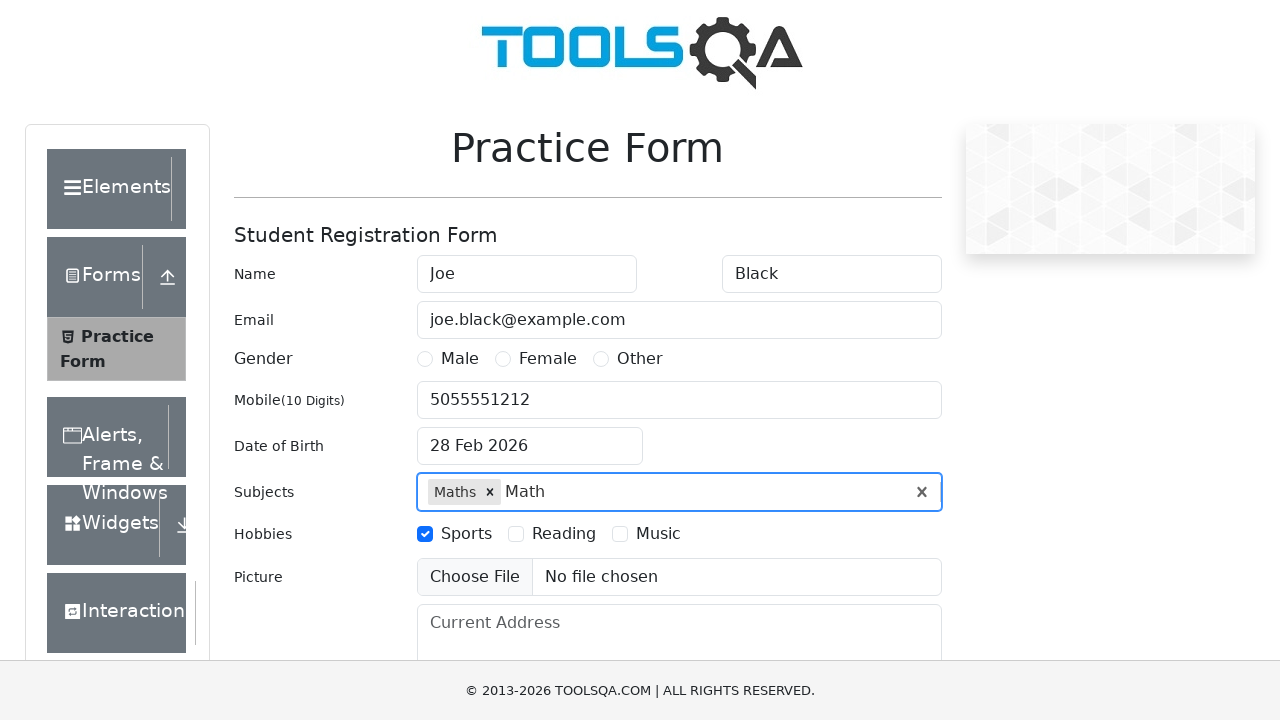

Filled address field with '1 Main St.' on #currentAddress
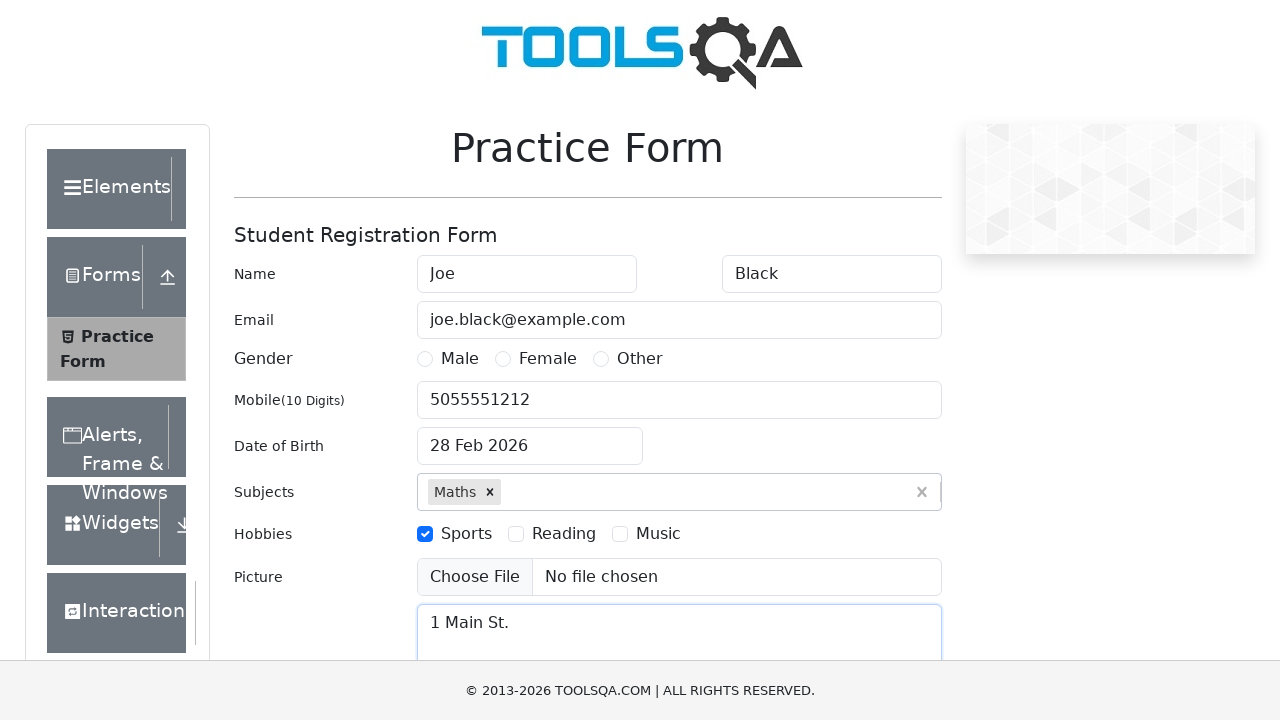

Filled state dropdown with 'NCR' on //input[@id='react-select-3-input']
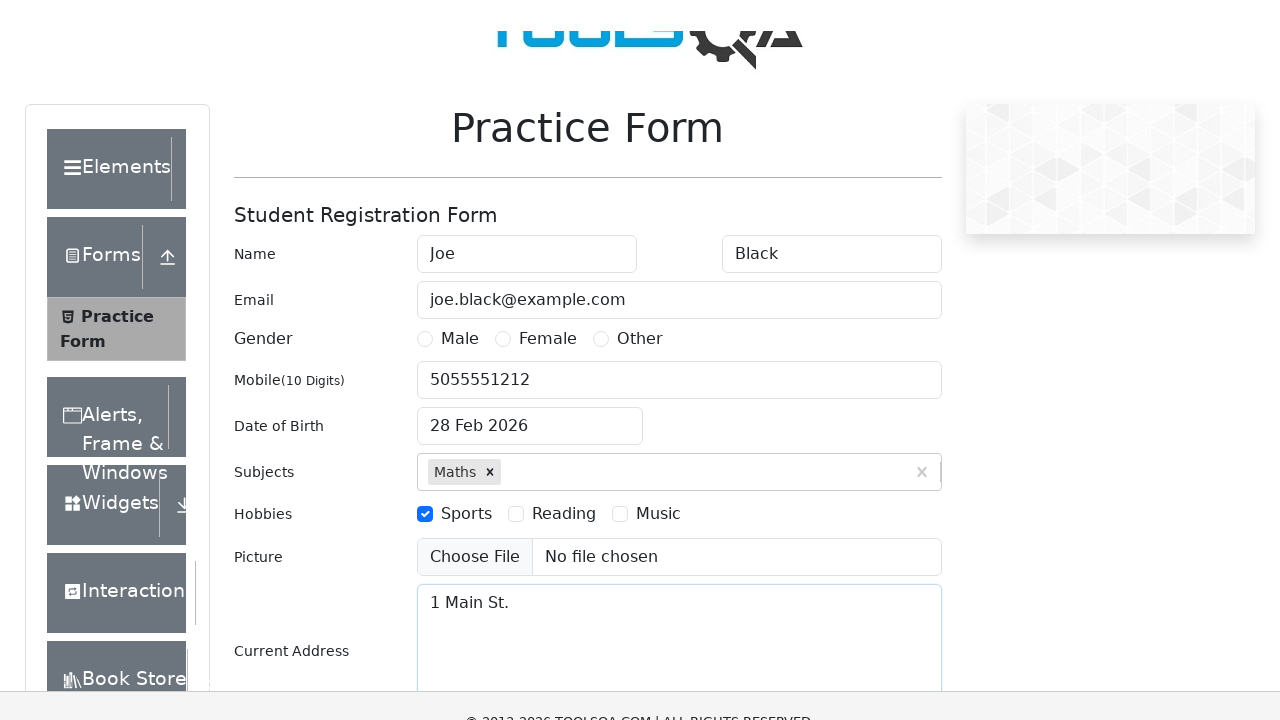

Pressed Tab to confirm state selection on //input[@id='react-select-3-input']
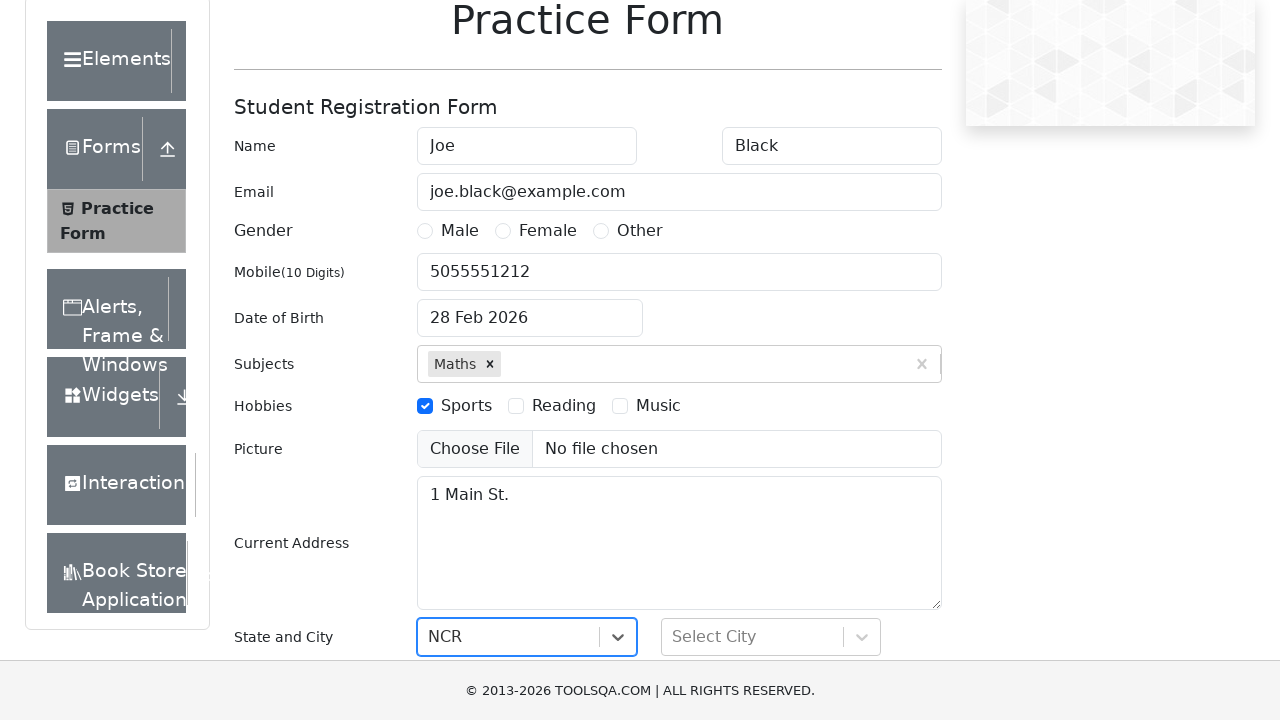

Filled city dropdown with 'Delhi' on //input[@id='react-select-4-input']
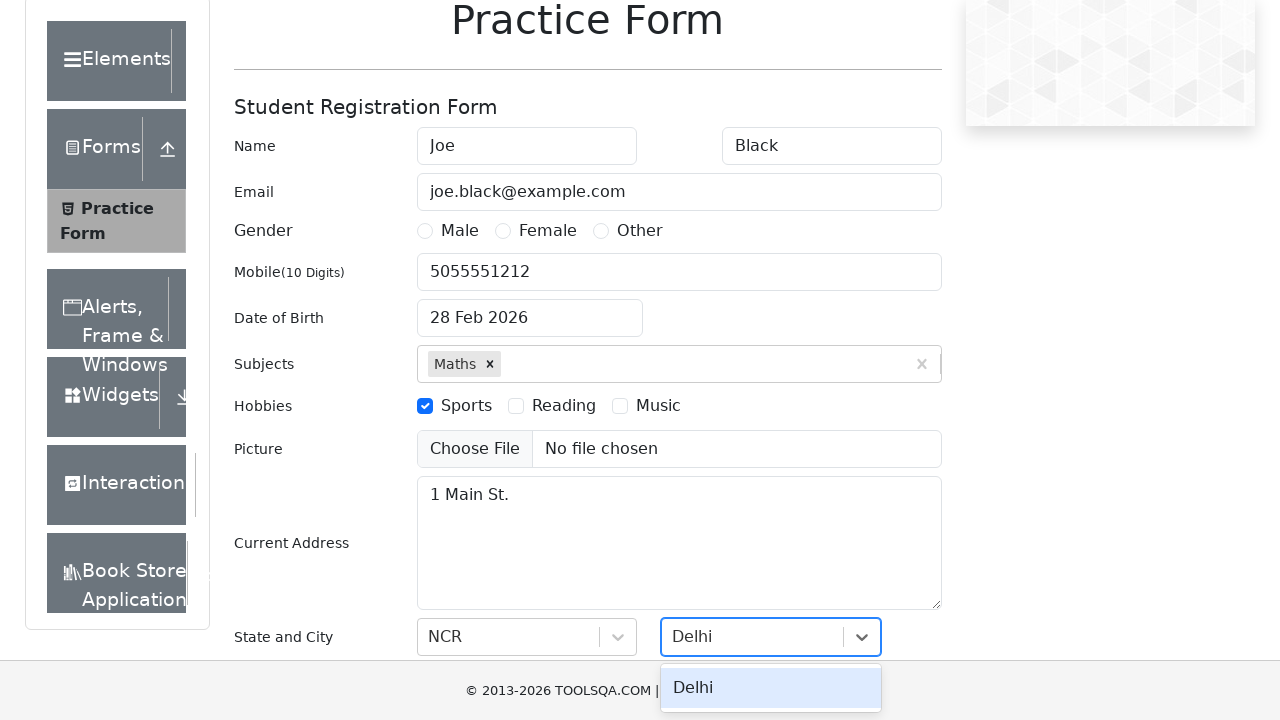

Pressed Tab to confirm city selection on //input[@id='react-select-4-input']
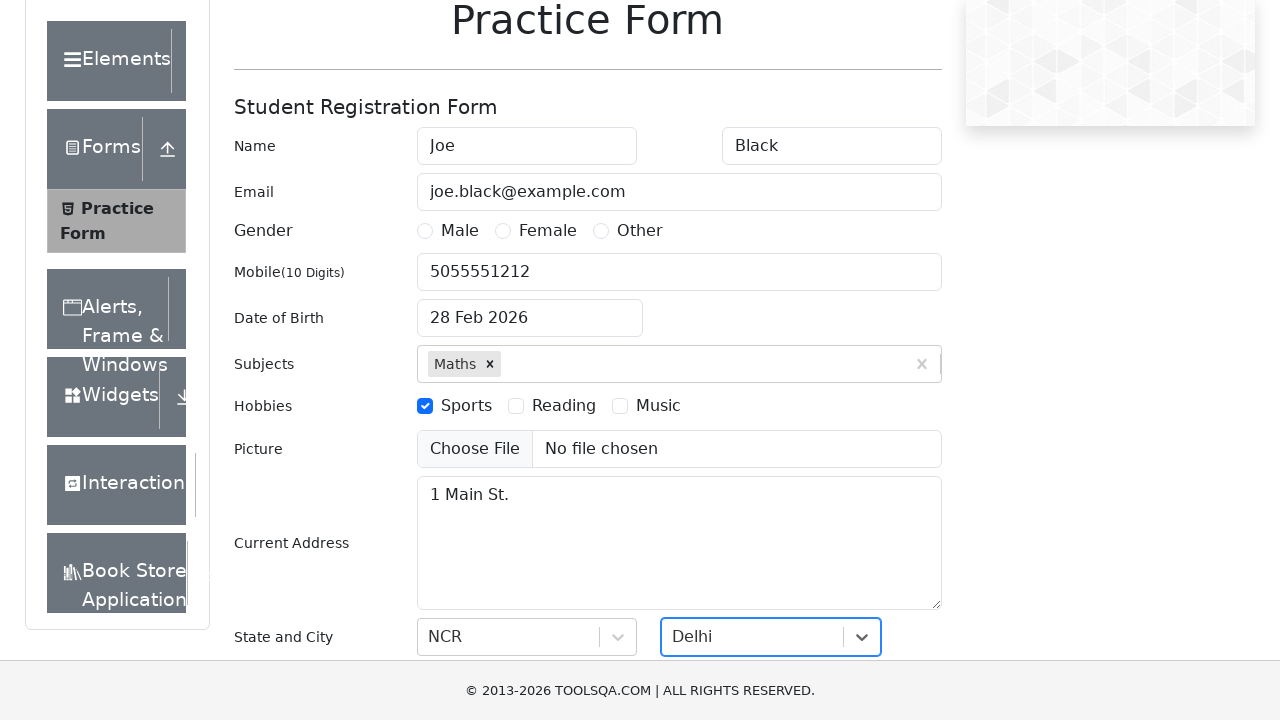

Clicked submit button to submit the form at (885, 499) on #submit
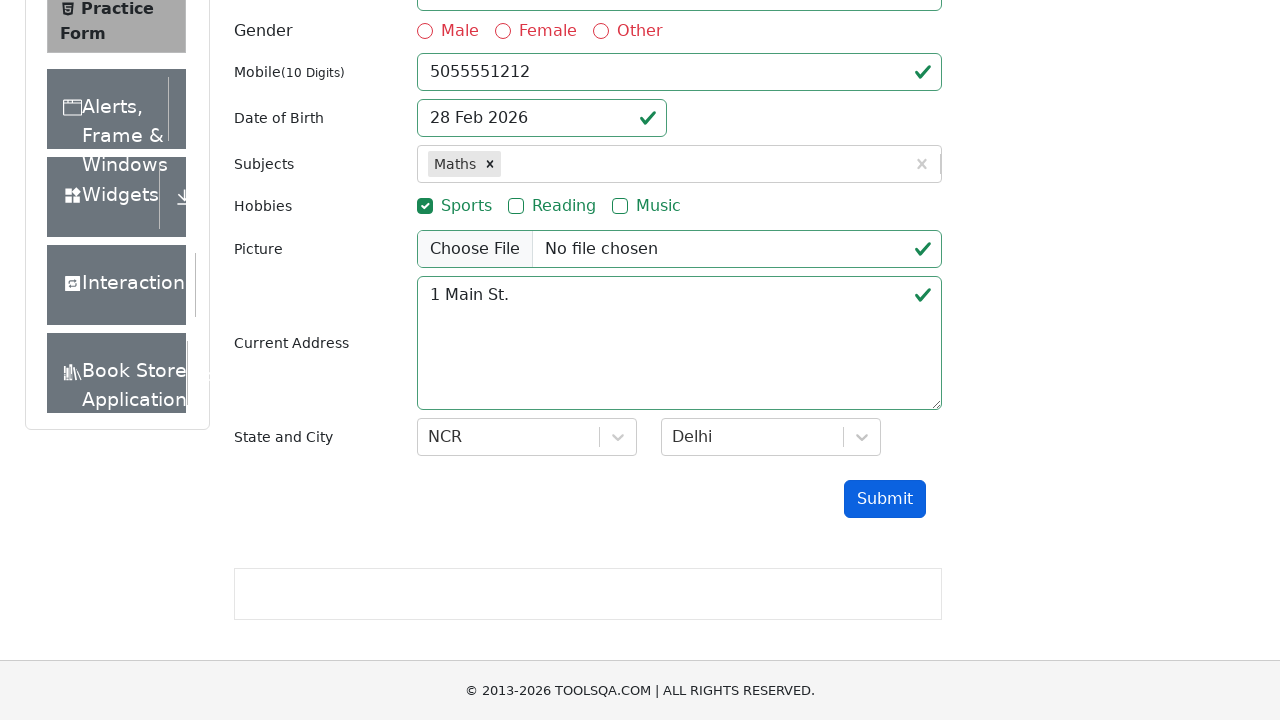

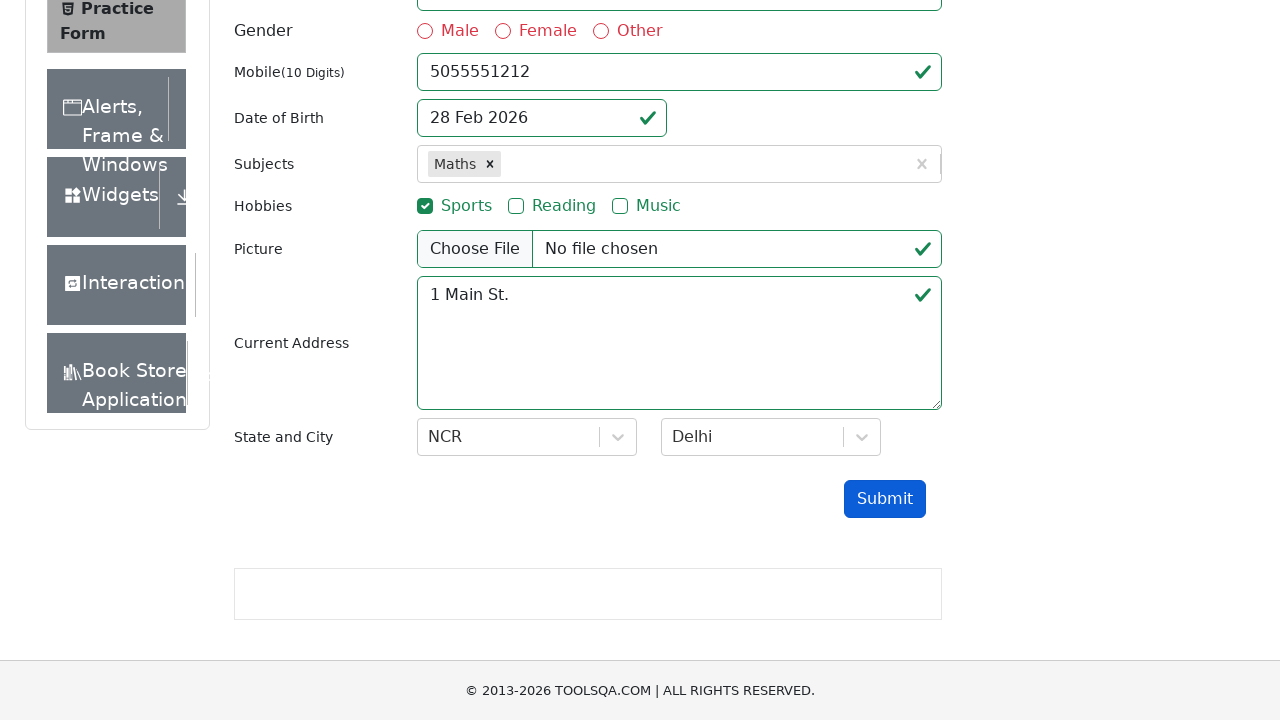